Navigates to Bank of America website and clicks on a link containing the text "Management" using partial link text matching

Starting URL: https://www.bankofamerica.com/

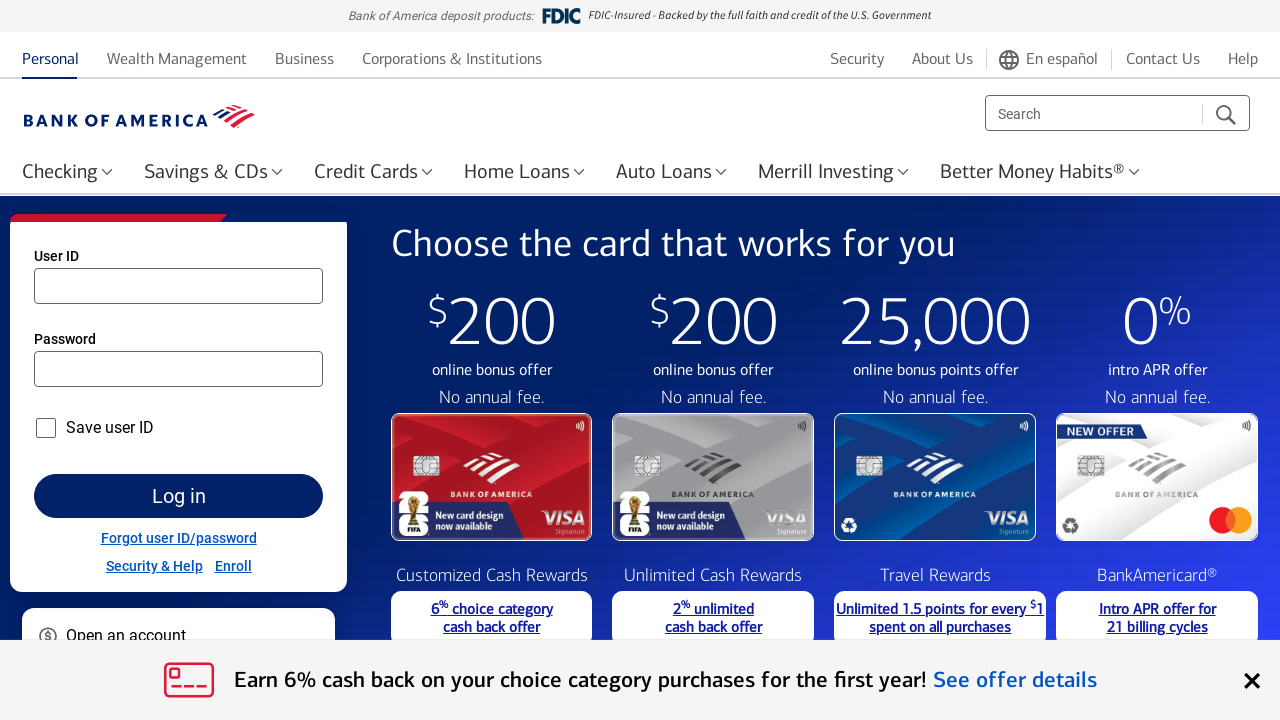

Navigated to Bank of America website
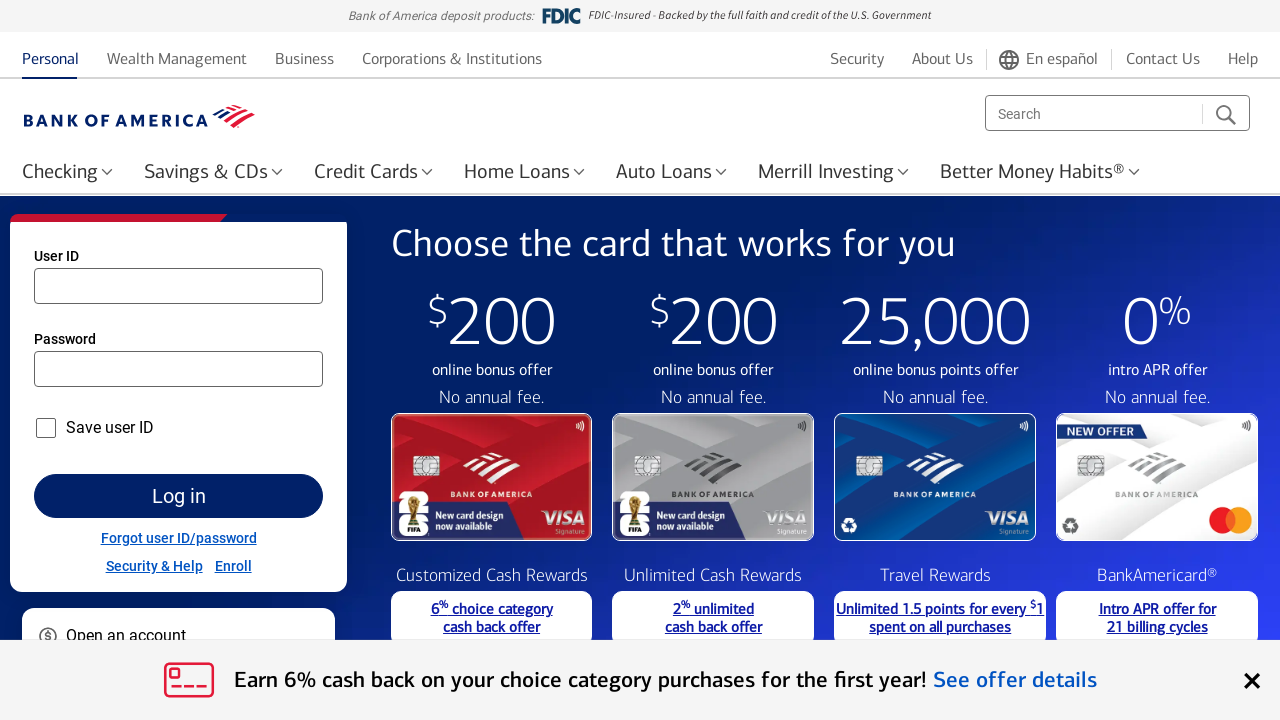

Clicked on link containing 'Management' text using partial link text matching at (177, 57) on a:has-text('Management')
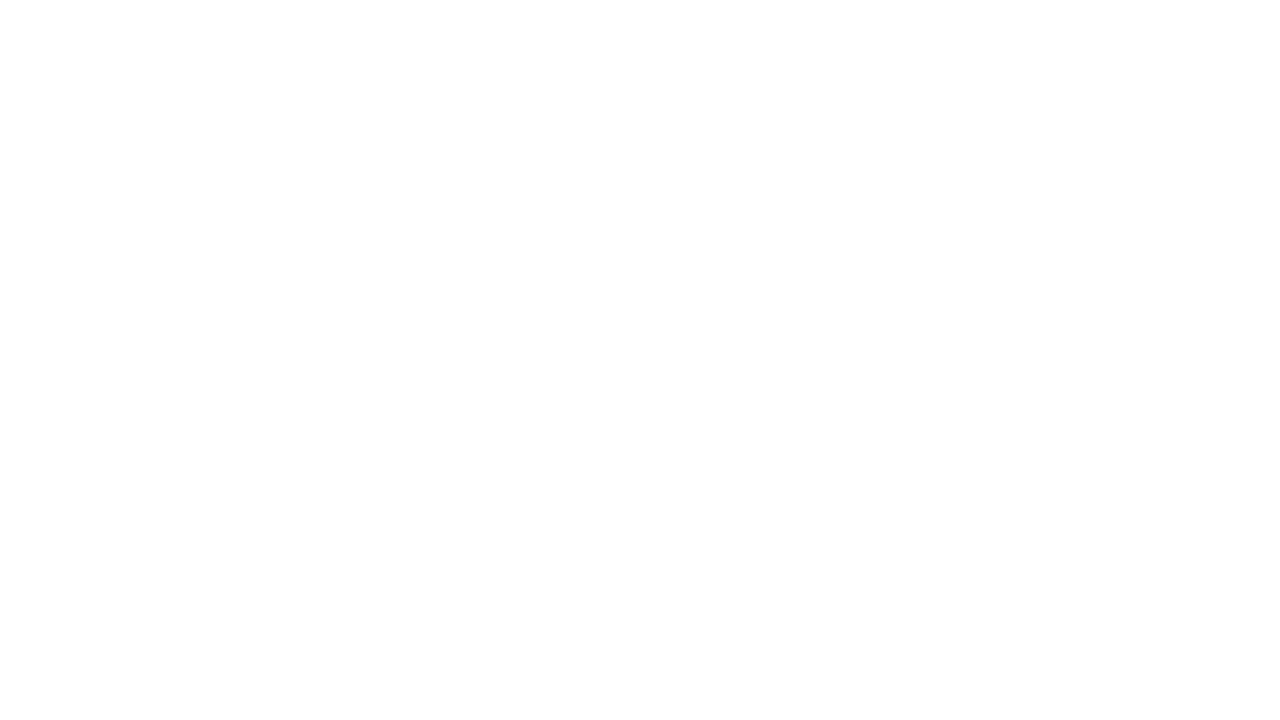

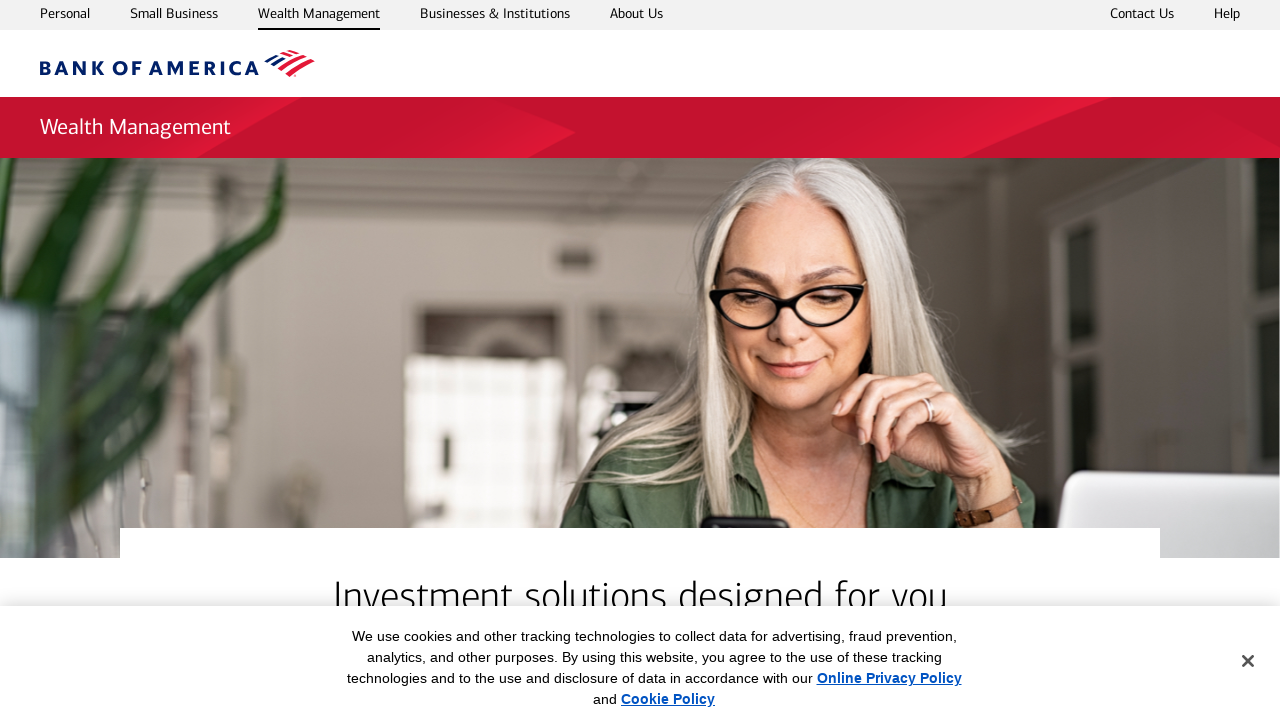